Tests SVG map interaction by navigating to an India map page and clicking on a specific state (Uttar Pradesh) within the SVG element

Starting URL: https://www.amcharts.com/svg-maps/?map=india

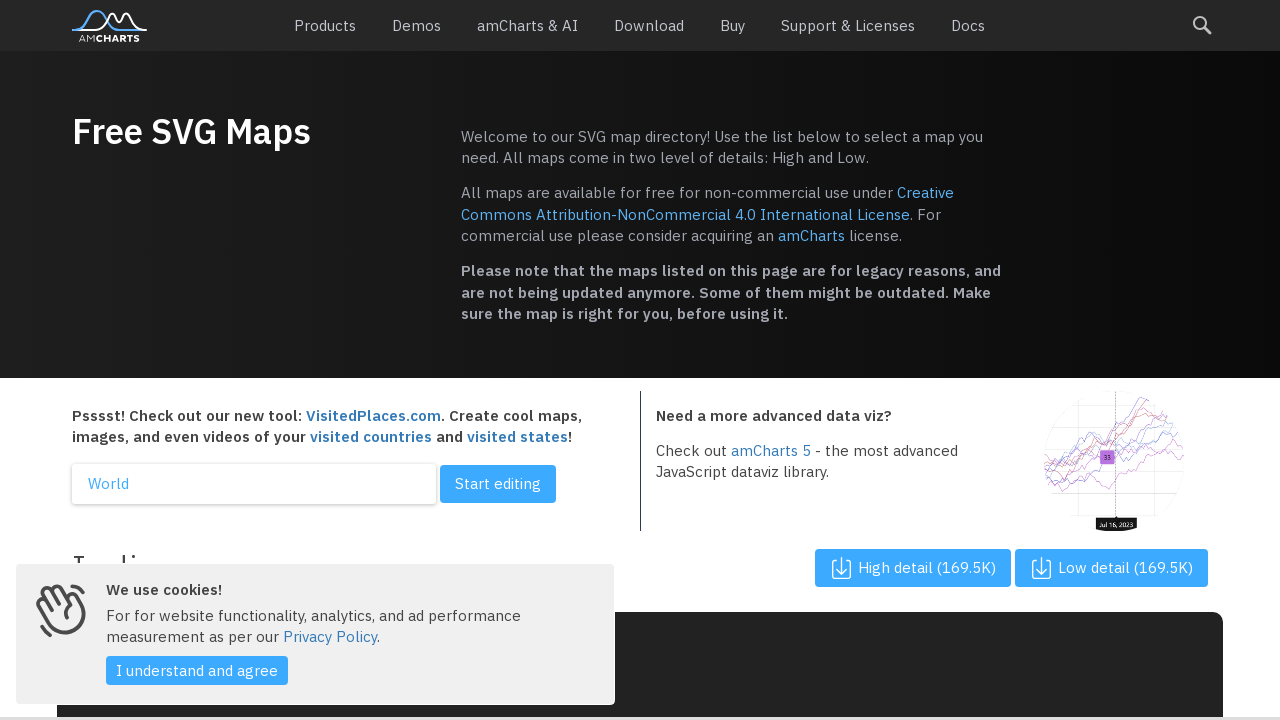

Navigated to India SVG map page
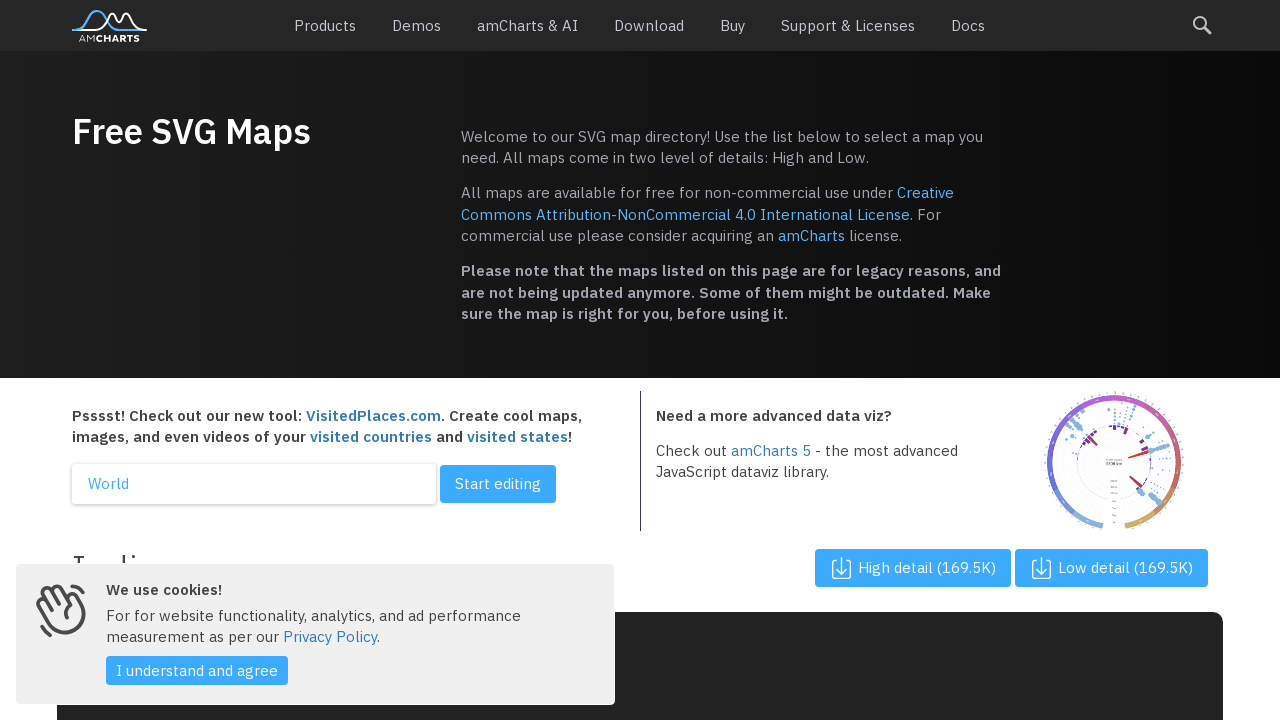

SVG map loaded successfully
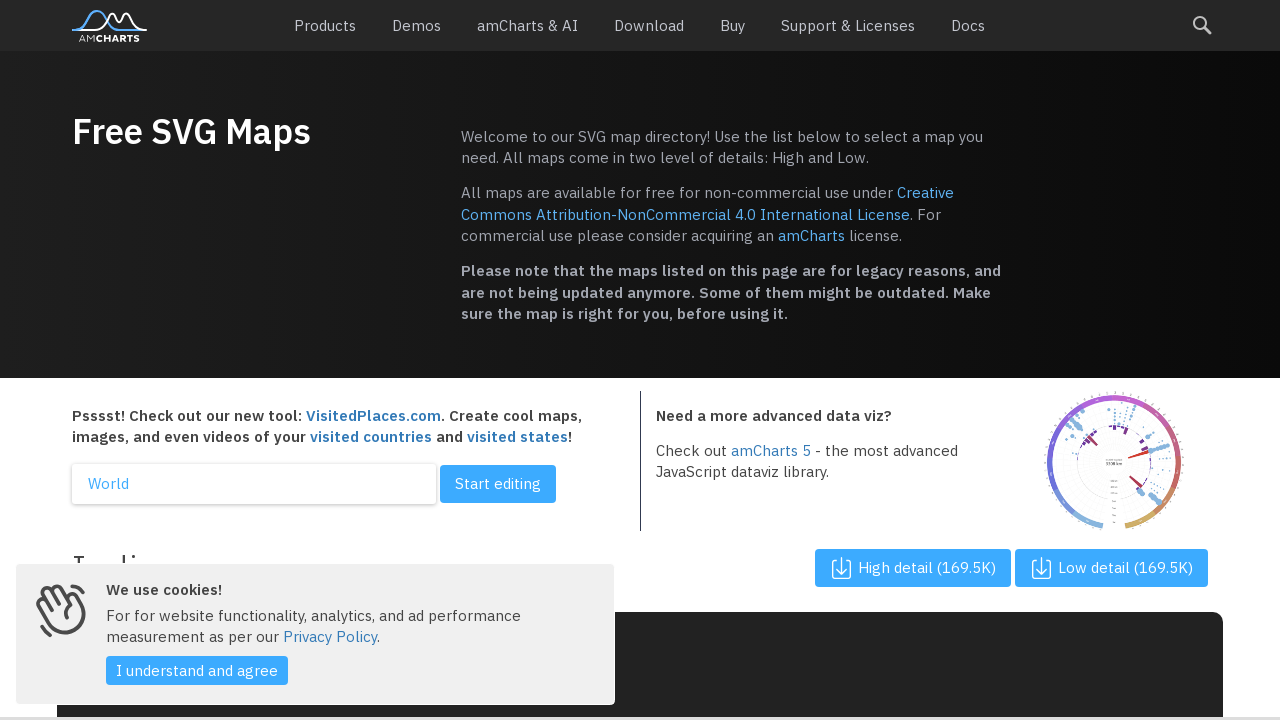

Located all state paths in SVG map
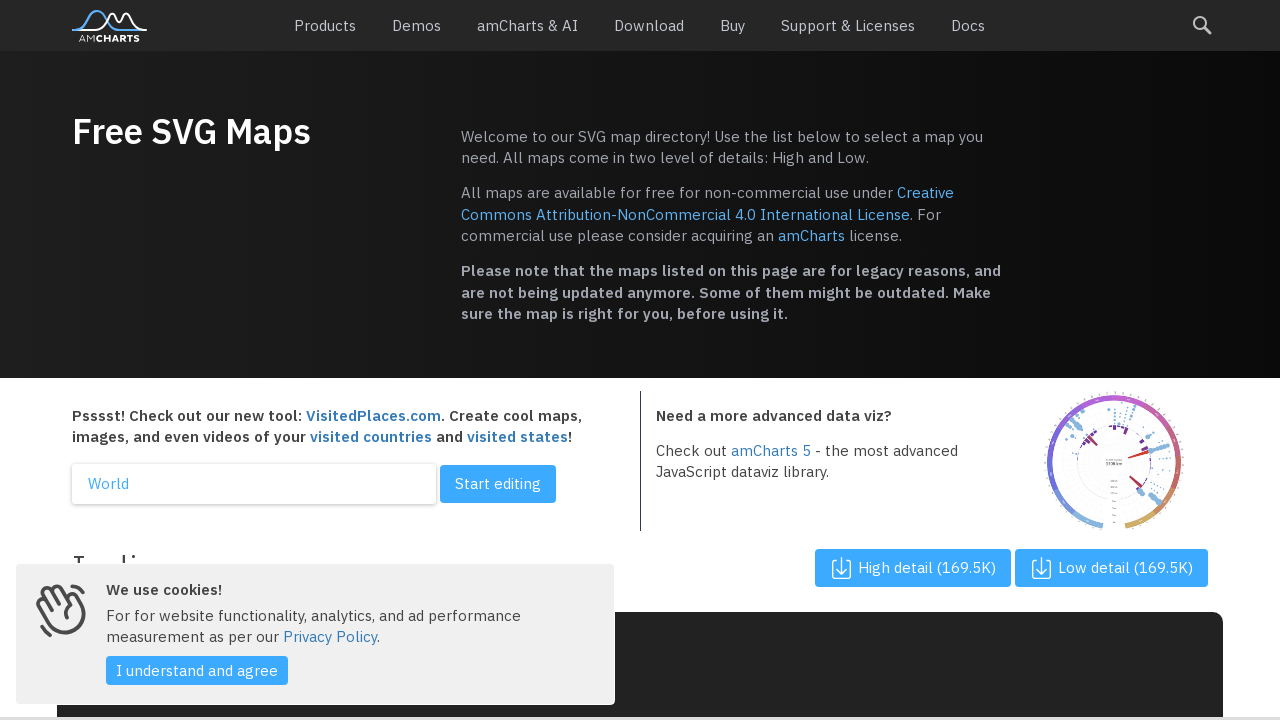

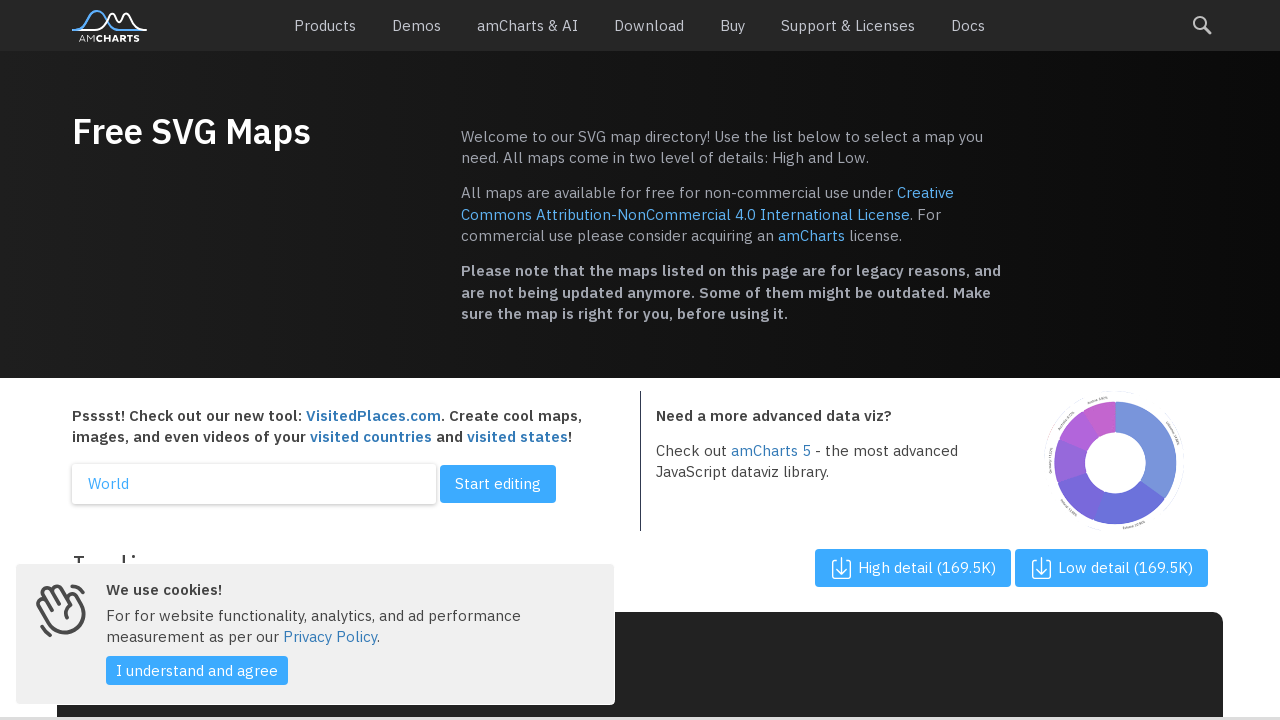